Navigates to a math exercise page, reads an input value from the page, calculates a mathematical result using logarithm and sine functions, and clicks a button to proceed.

Starting URL: http://suninjuly.github.io/execute_script.html

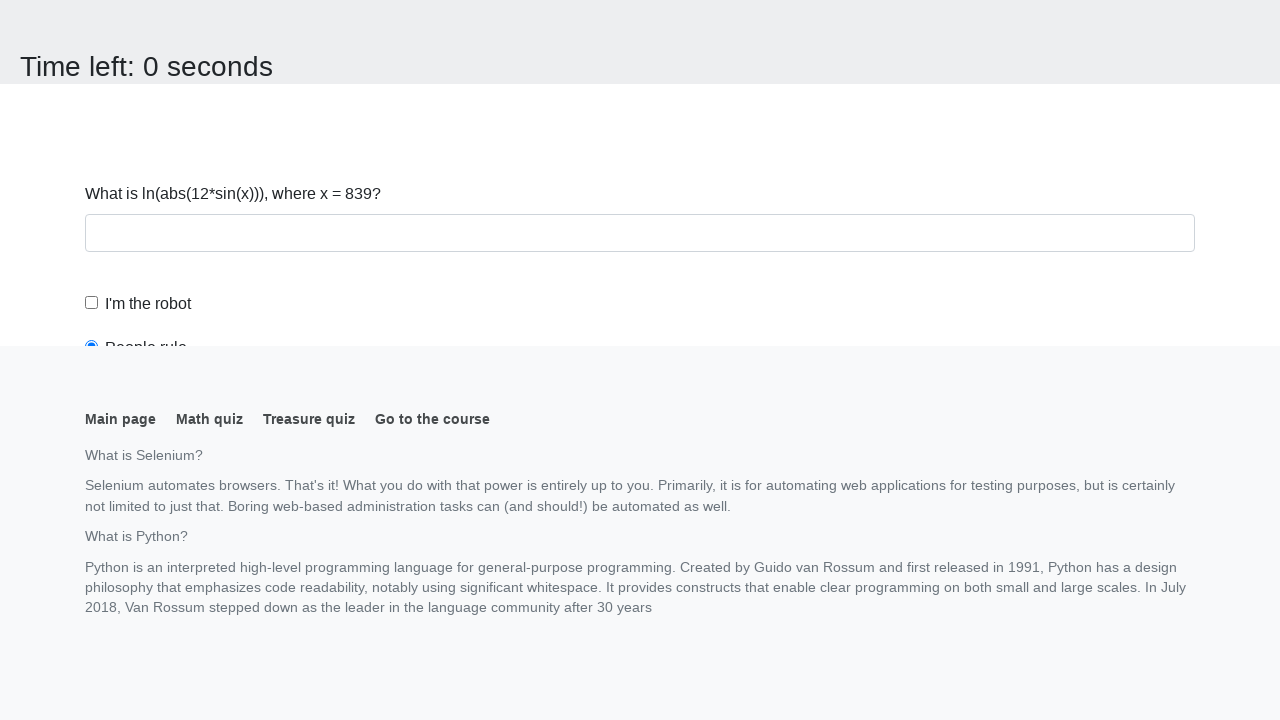

Navigated to math exercise page
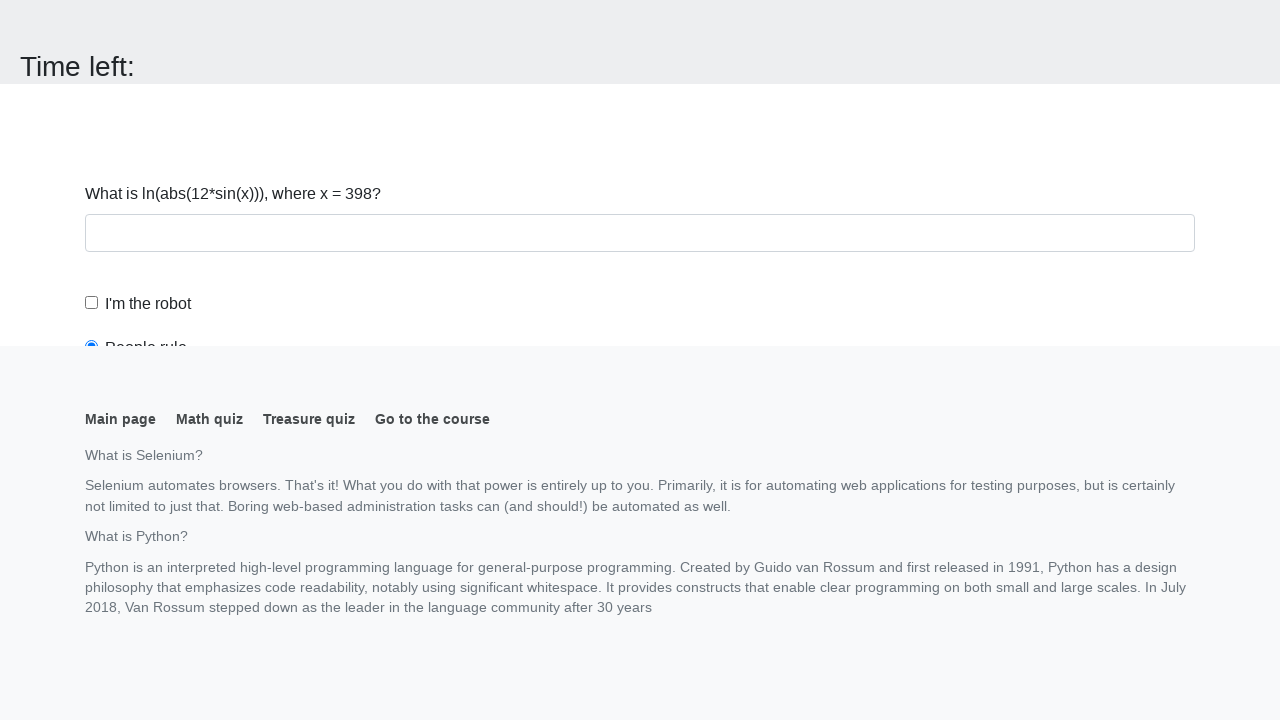

Located input value element
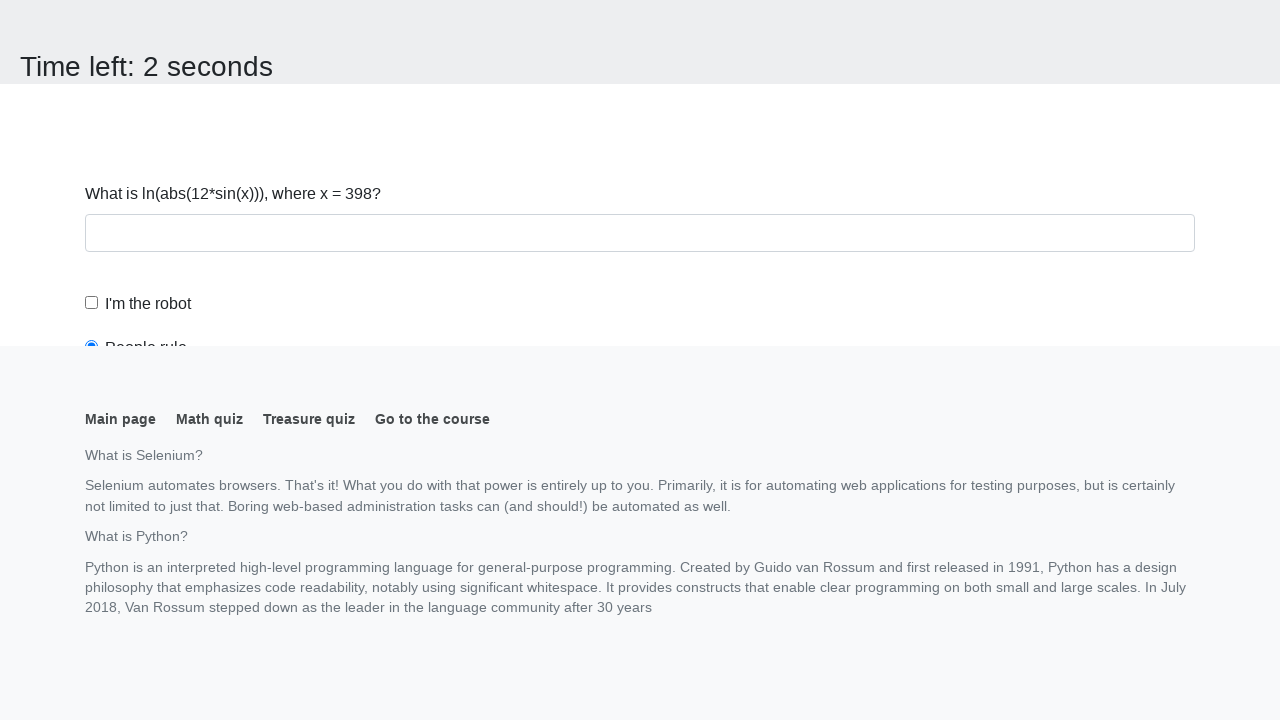

Read input value from page: 398
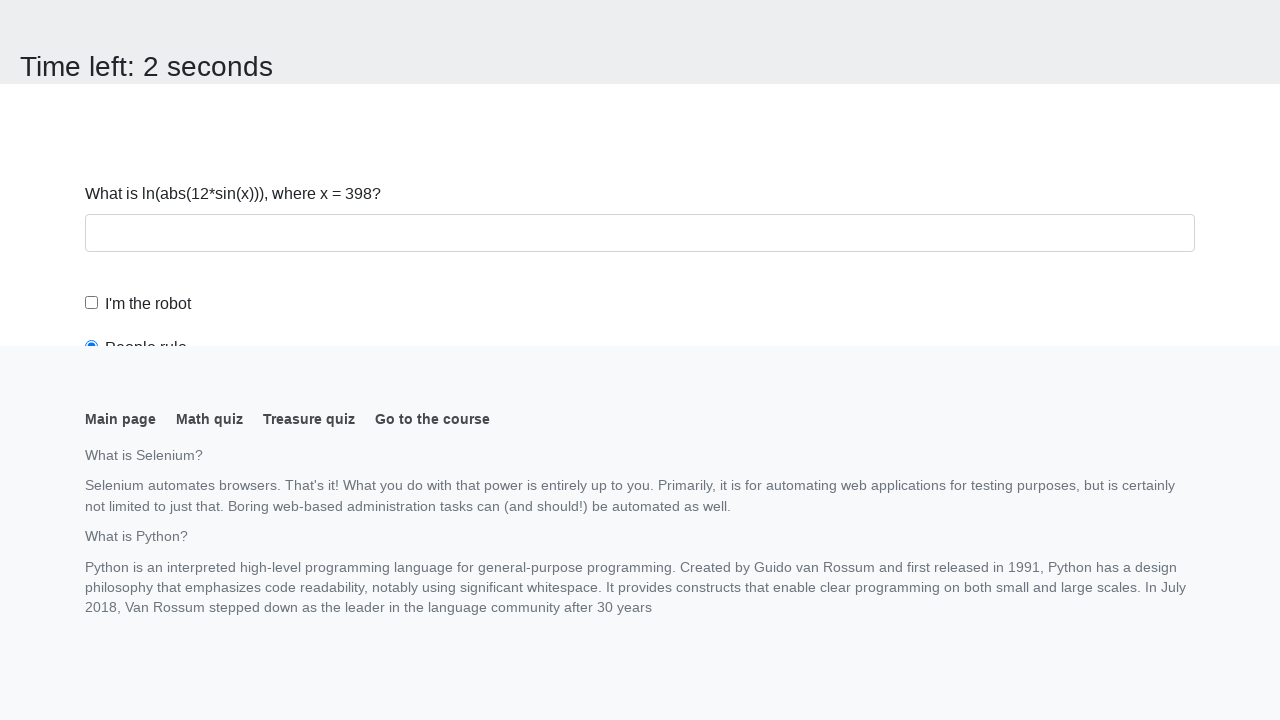

Calculated mathematical result using logarithm and sine functions: 2.3006929144157406
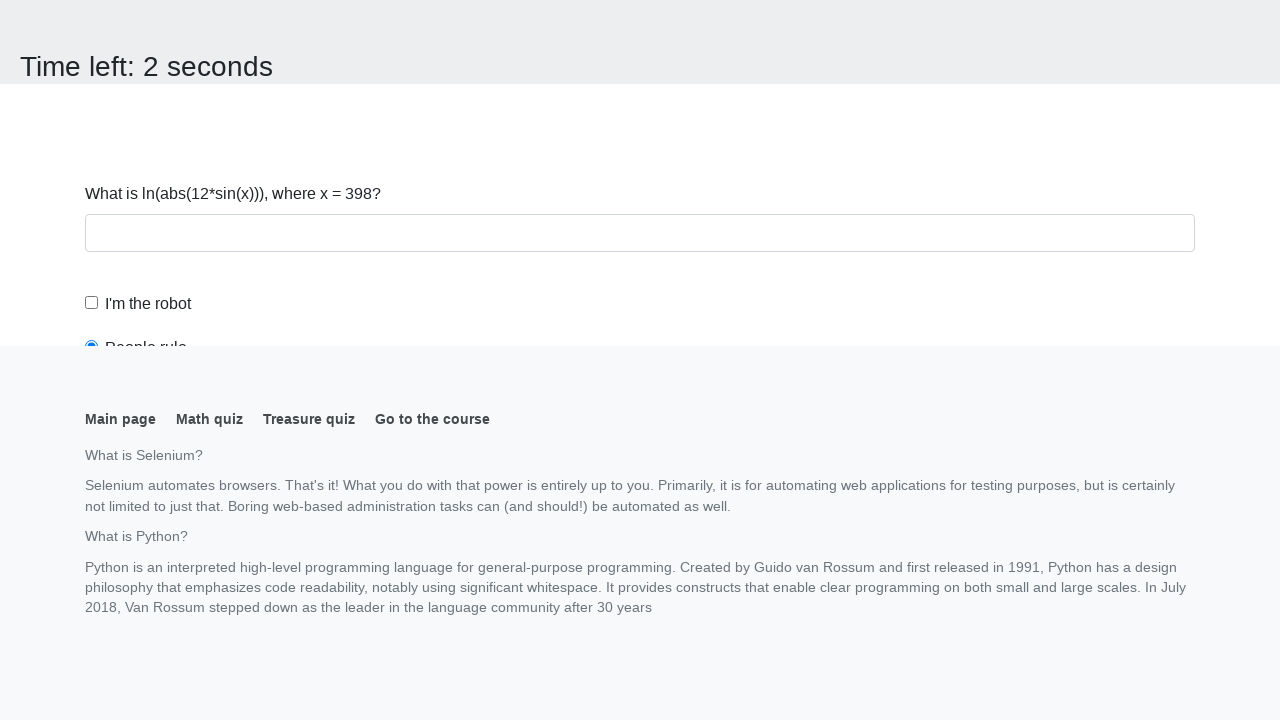

Clicked button to proceed at (123, 20) on button
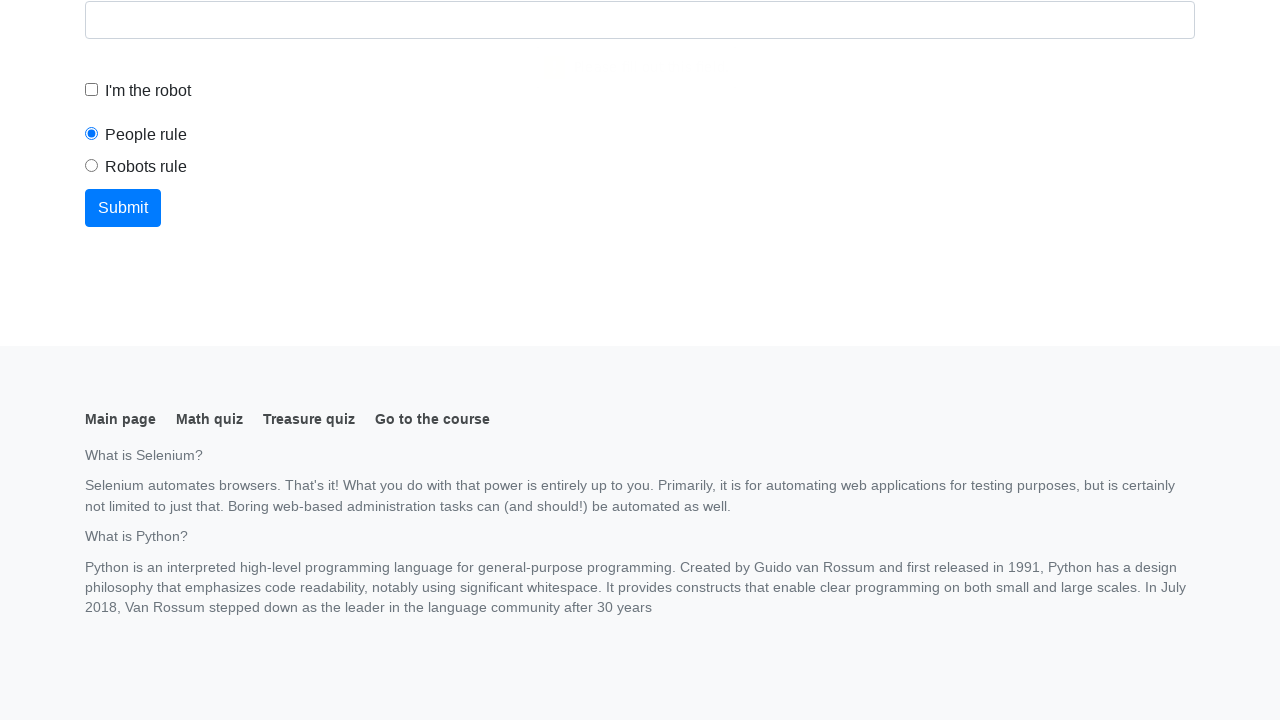

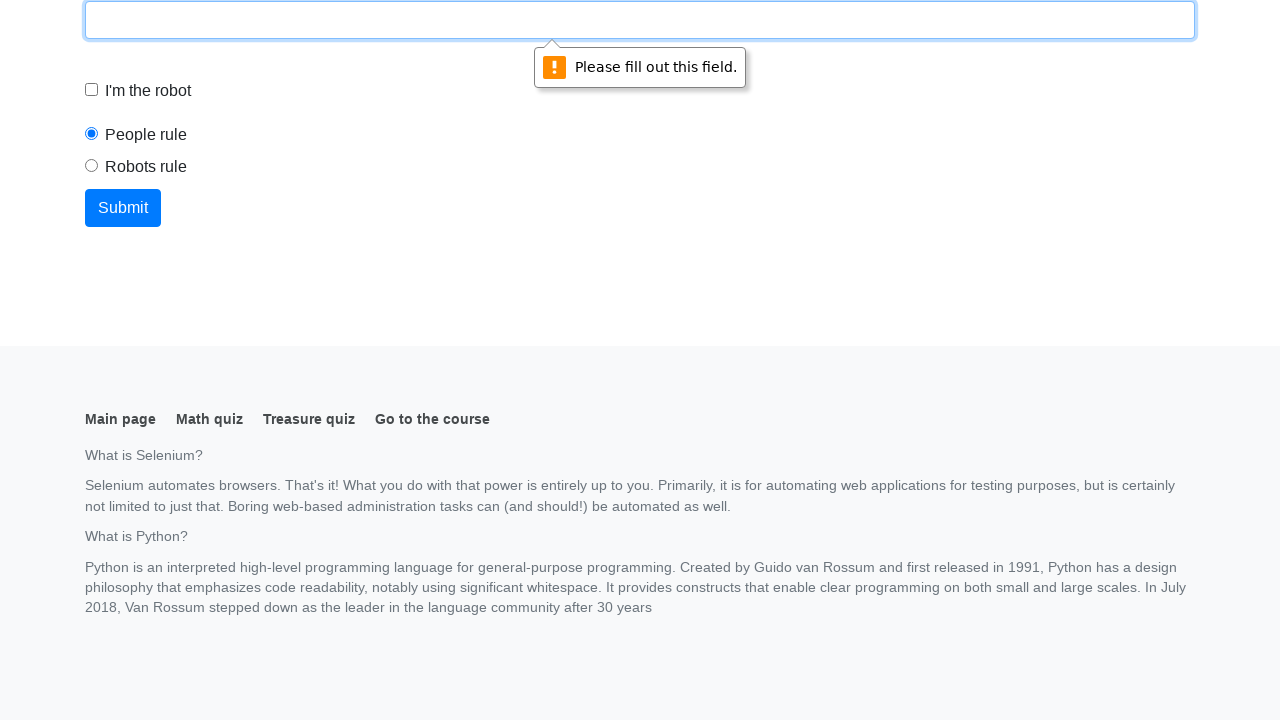